Tests the jQuery UI datepicker widget by filling a date value (07/06/2024) into the datepicker input field inside an iframe

Starting URL: https://jqueryui.com/datepicker/

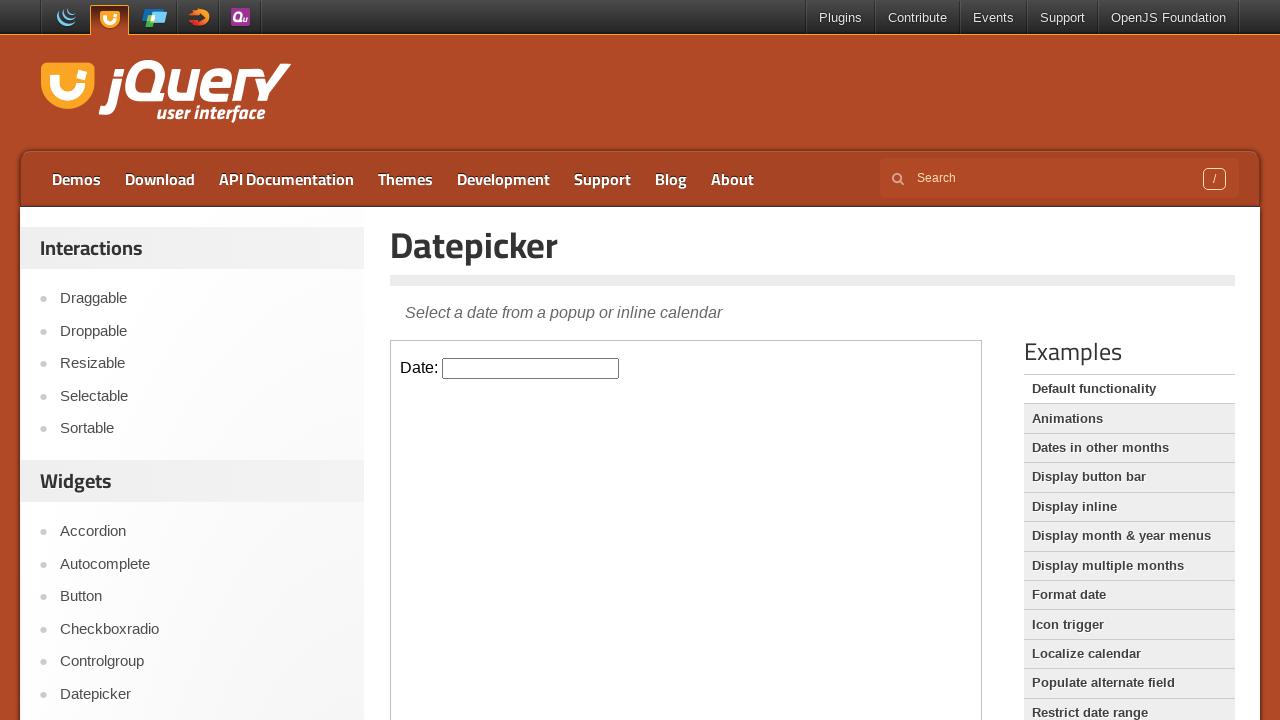

Waited for iframe to load on jQuery UI datepicker page
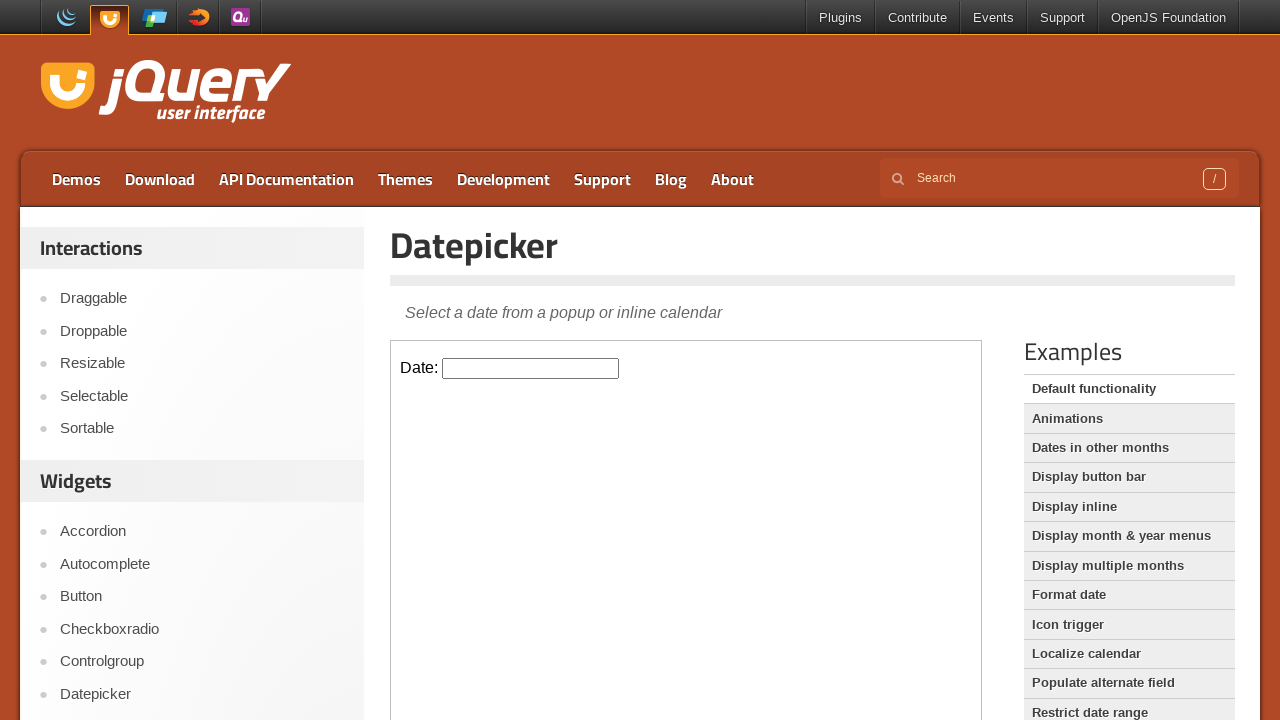

Filled datepicker input field with date value 07/06/2024 on iframe >> internal:control=enter-frame >> #datepicker
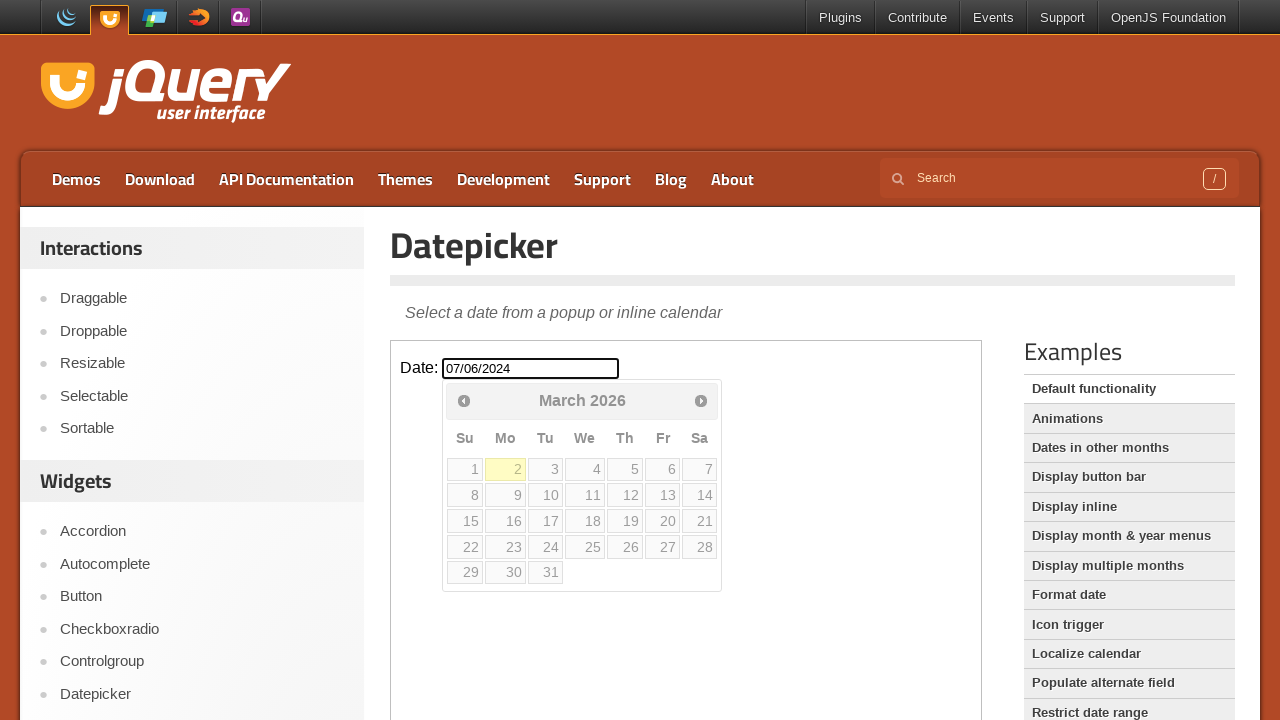

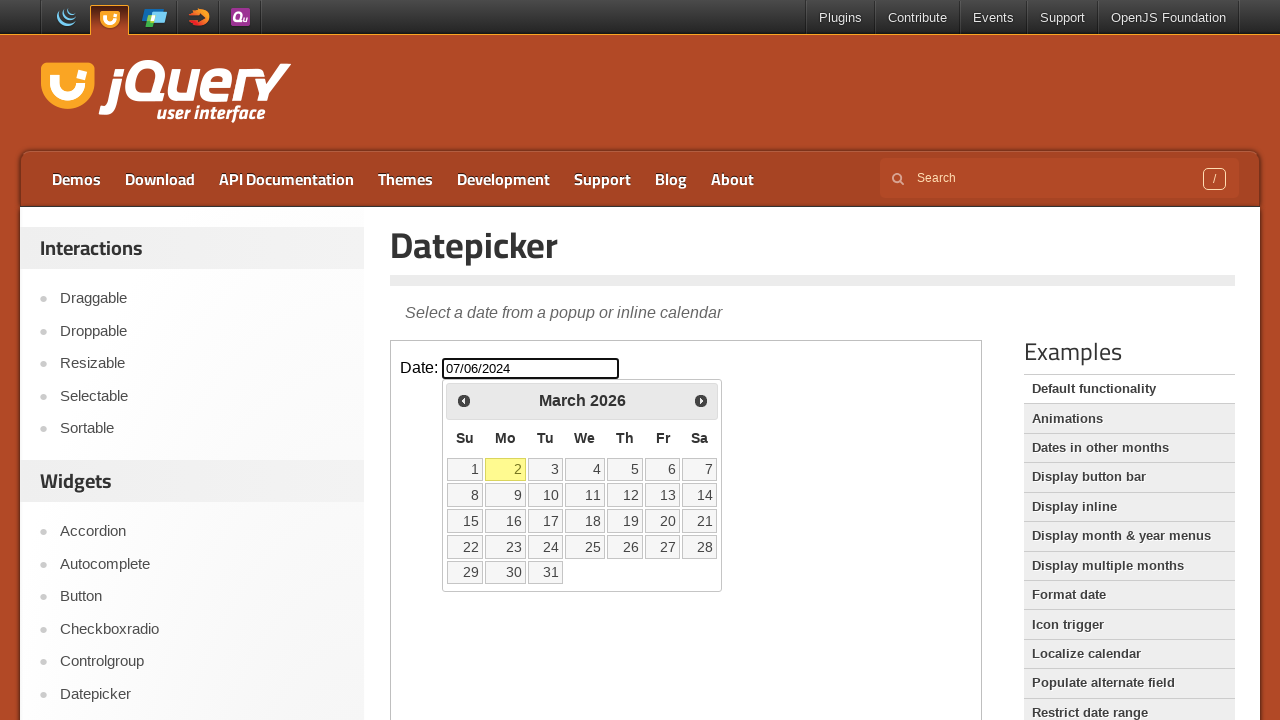